Tests clicking on the author link and verifying navigation to the author's page, then navigating back

Starting URL: https://m.sport-express.ru/hockey/nhl/reviews/biografiya-ueyna-gretcki-zhizn-i-sportivnaya-karera-legendarnogo-kanadskogo-hokkeista-i-trenera-2174095/

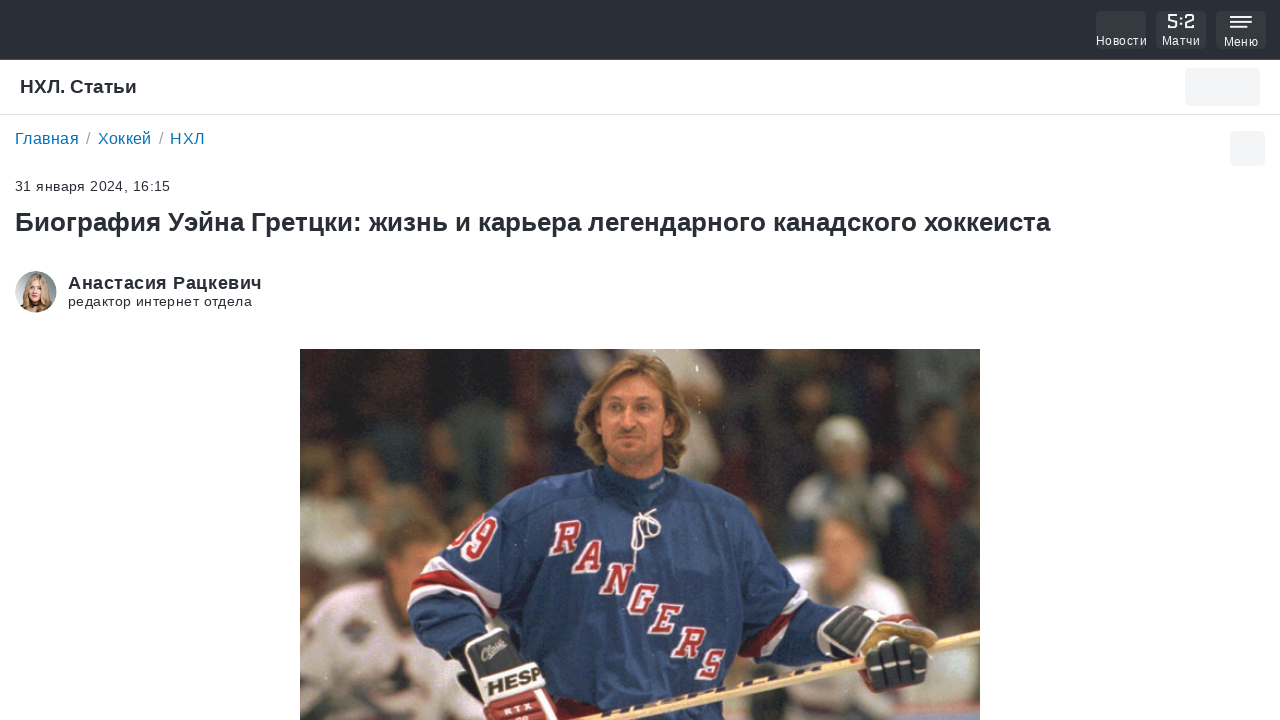

Clicked on author link 'Анастасия Рацкевич' at (153, 283) on a:has-text('Анастасия Рацкевич')
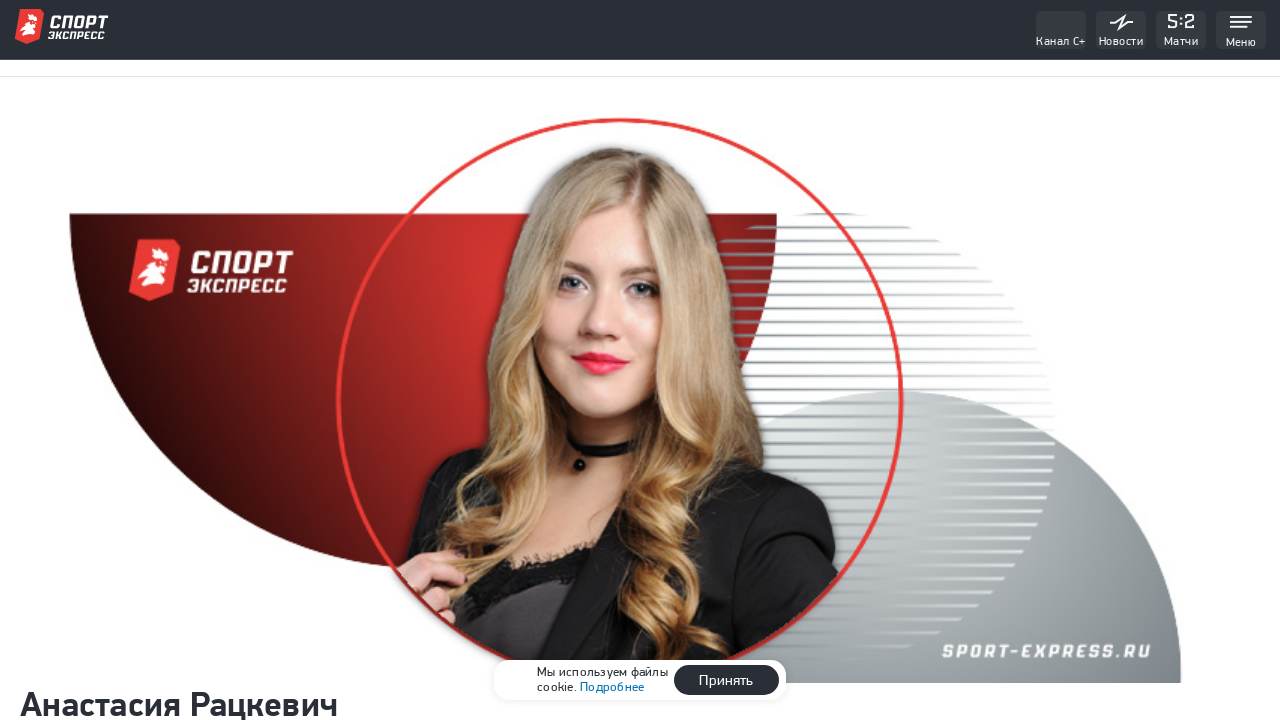

Navigated to author's page and verified URL
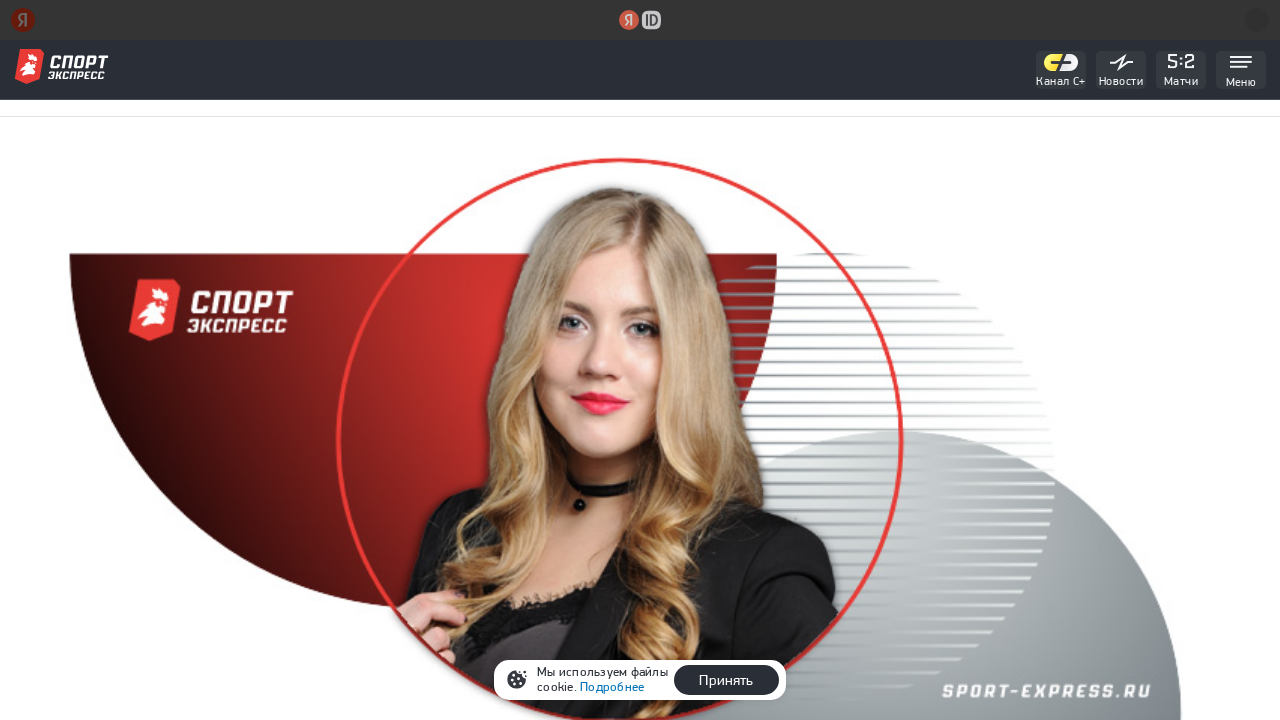

Navigated back to the original article
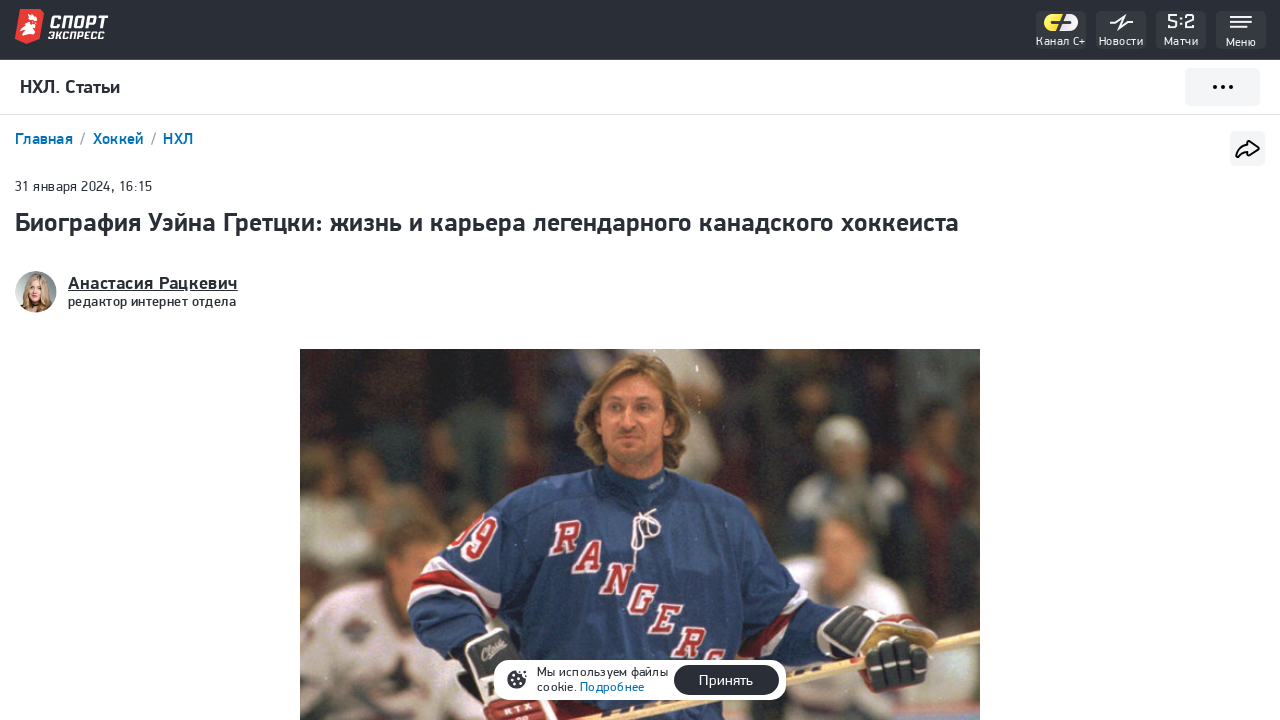

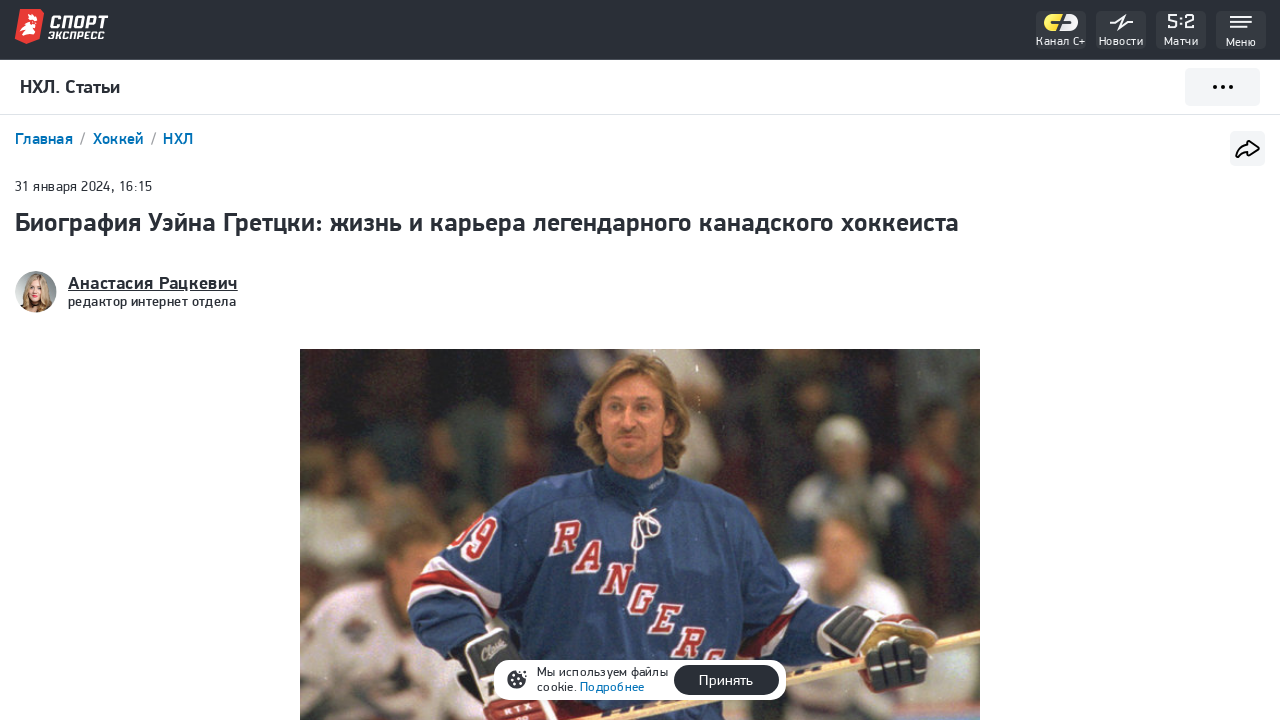